Tests that a todo item is removed when edited to an empty string

Starting URL: https://demo.playwright.dev/todomvc

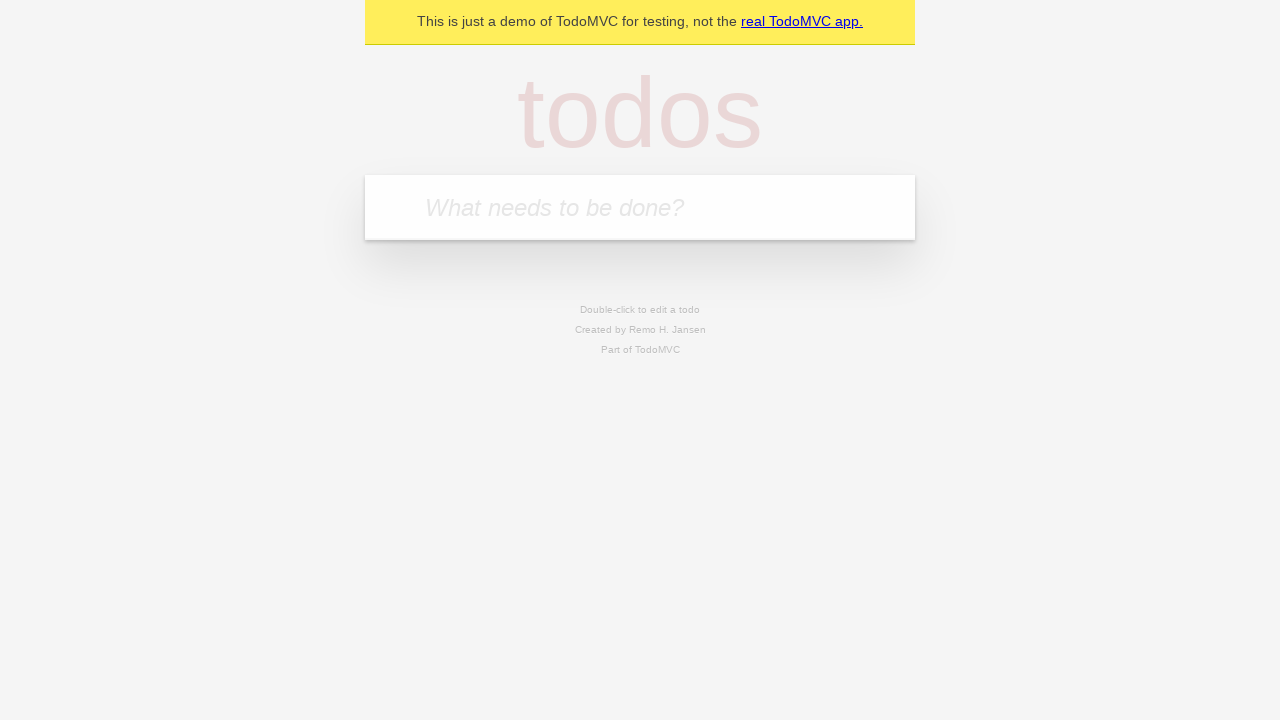

Located the 'What needs to be done?' input field
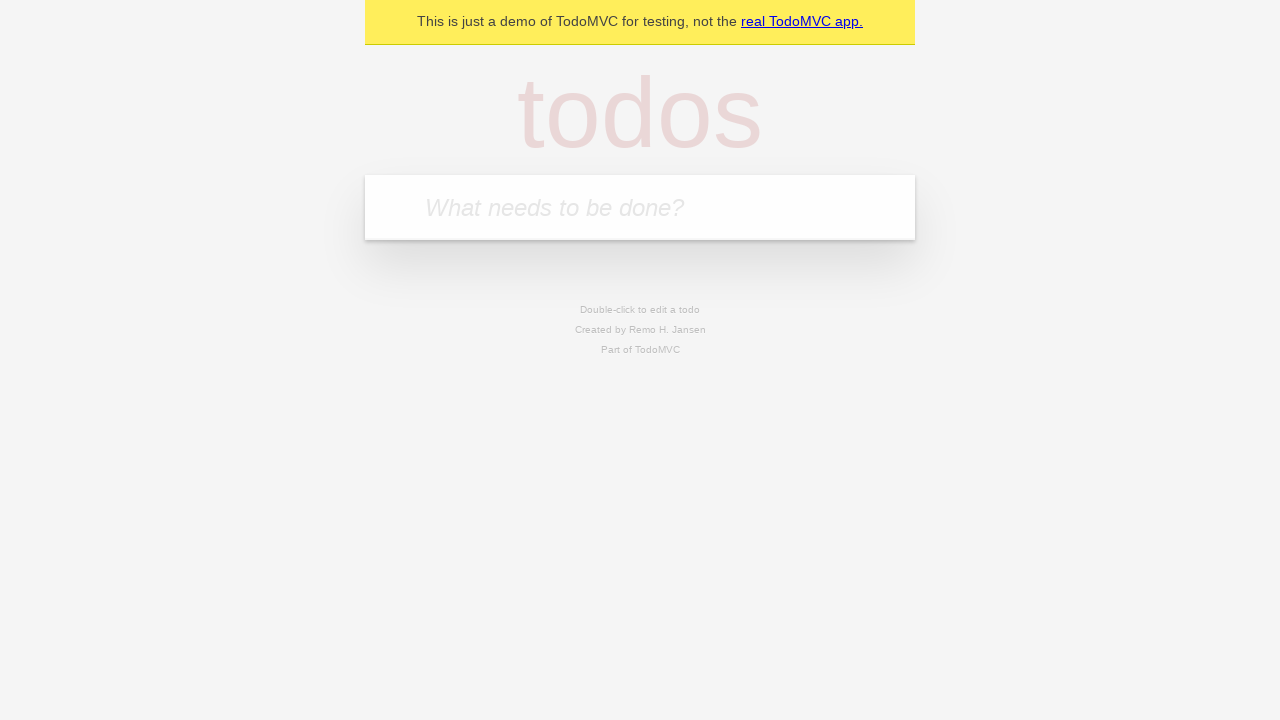

Filled todo input with 'buy some cheese' on internal:attr=[placeholder="What needs to be done?"i]
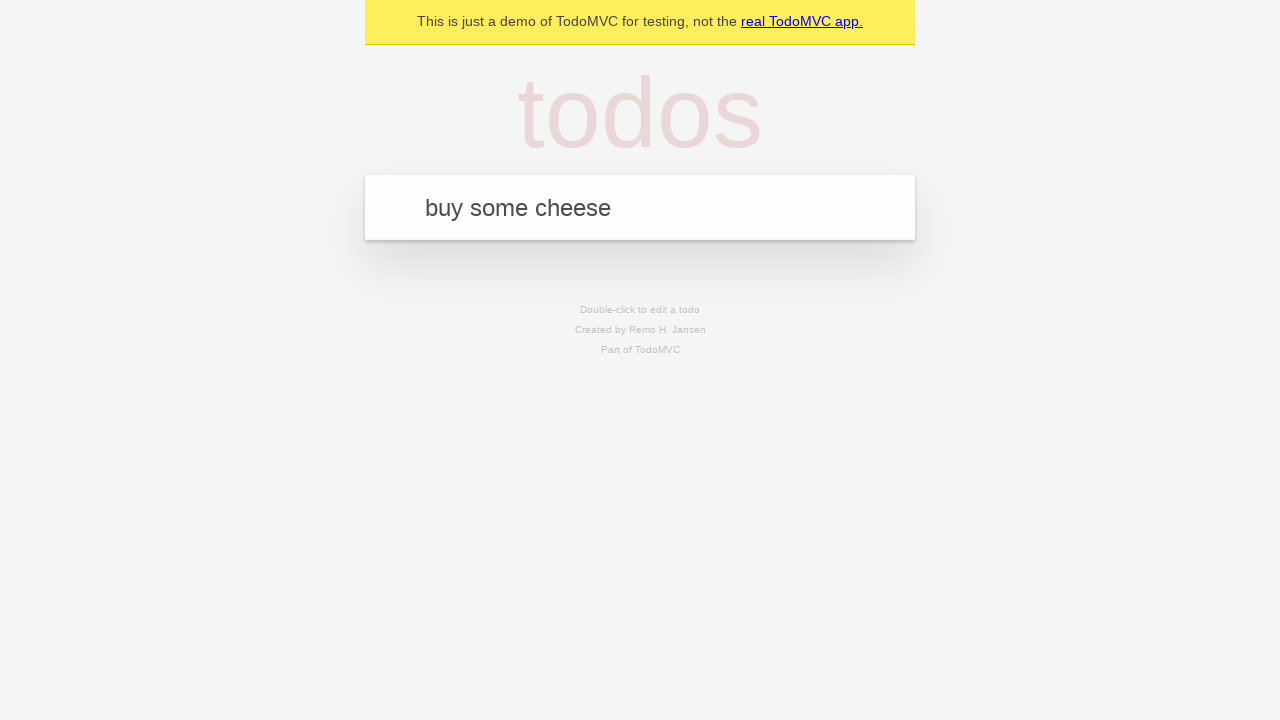

Pressed Enter to create todo item 'buy some cheese' on internal:attr=[placeholder="What needs to be done?"i]
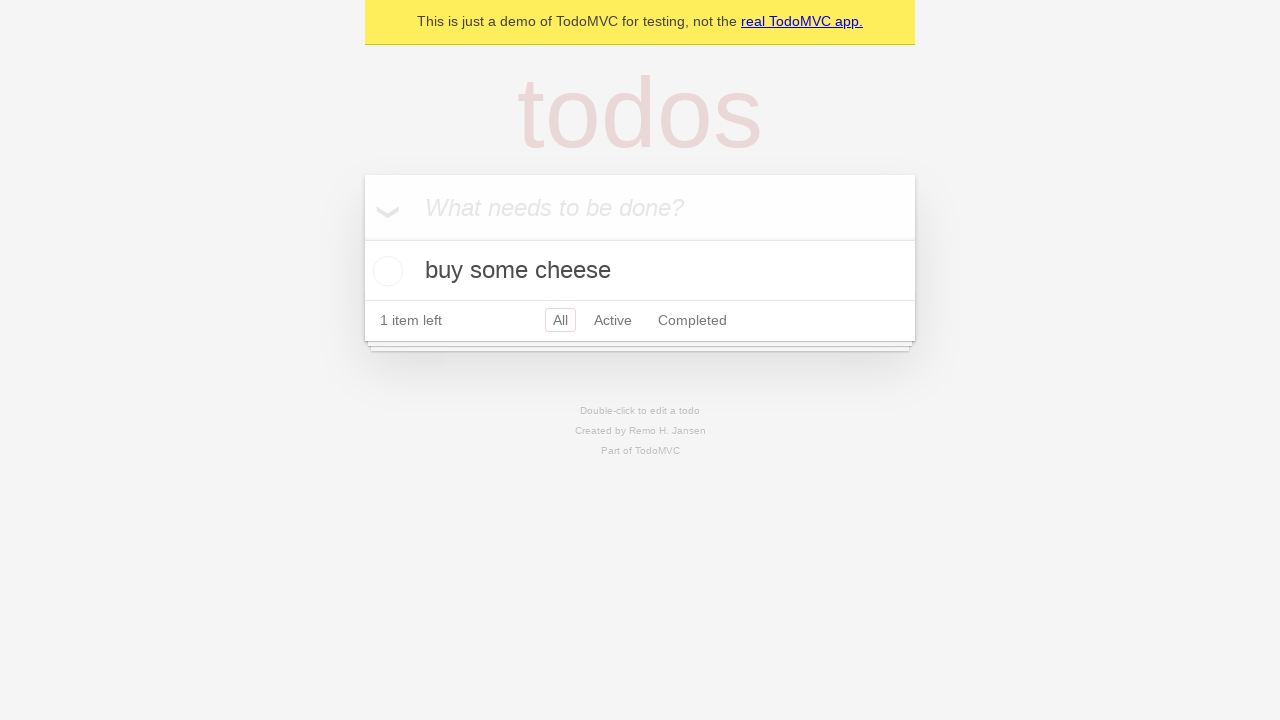

Filled todo input with 'feed the cat' on internal:attr=[placeholder="What needs to be done?"i]
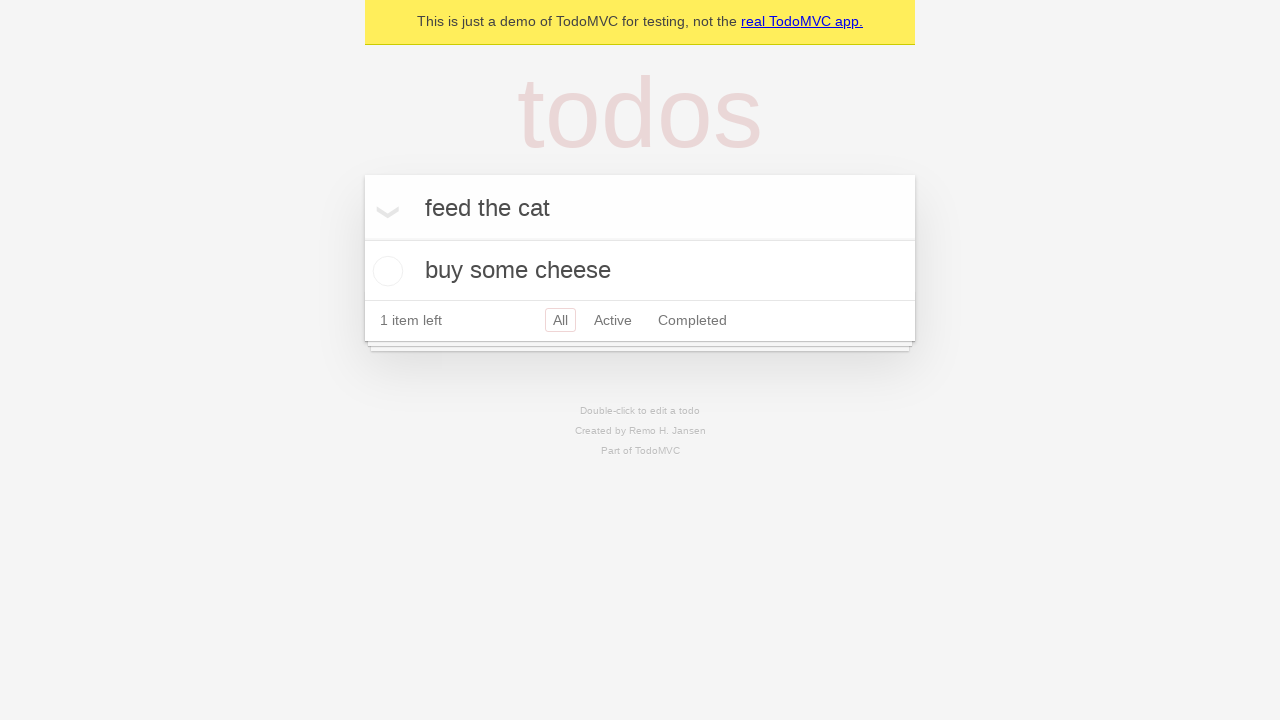

Pressed Enter to create todo item 'feed the cat' on internal:attr=[placeholder="What needs to be done?"i]
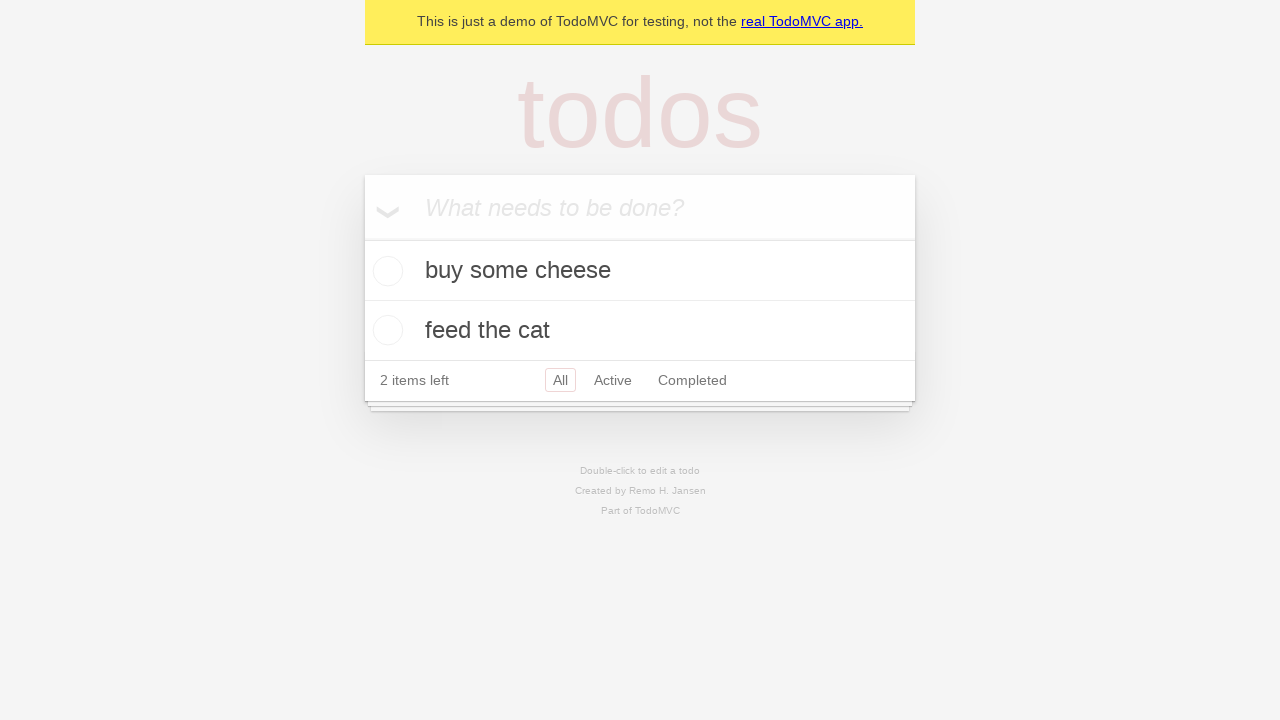

Filled todo input with 'book a doctors appointment' on internal:attr=[placeholder="What needs to be done?"i]
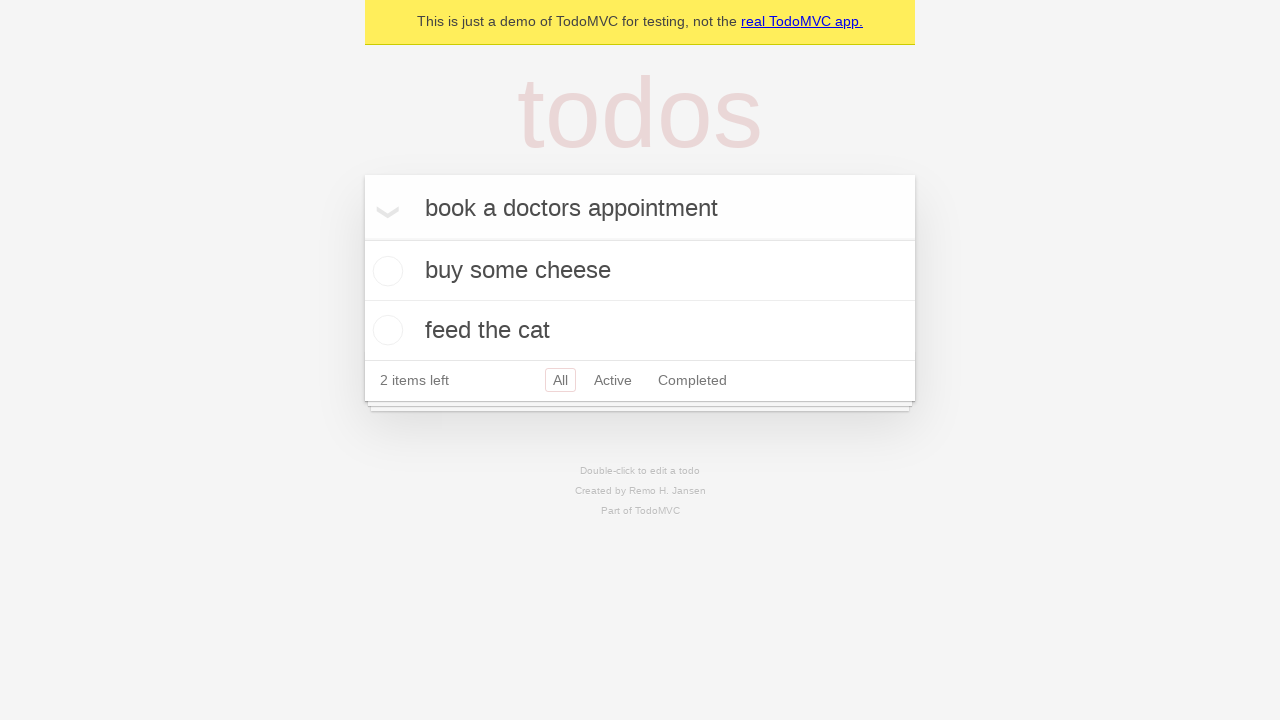

Pressed Enter to create todo item 'book a doctors appointment' on internal:attr=[placeholder="What needs to be done?"i]
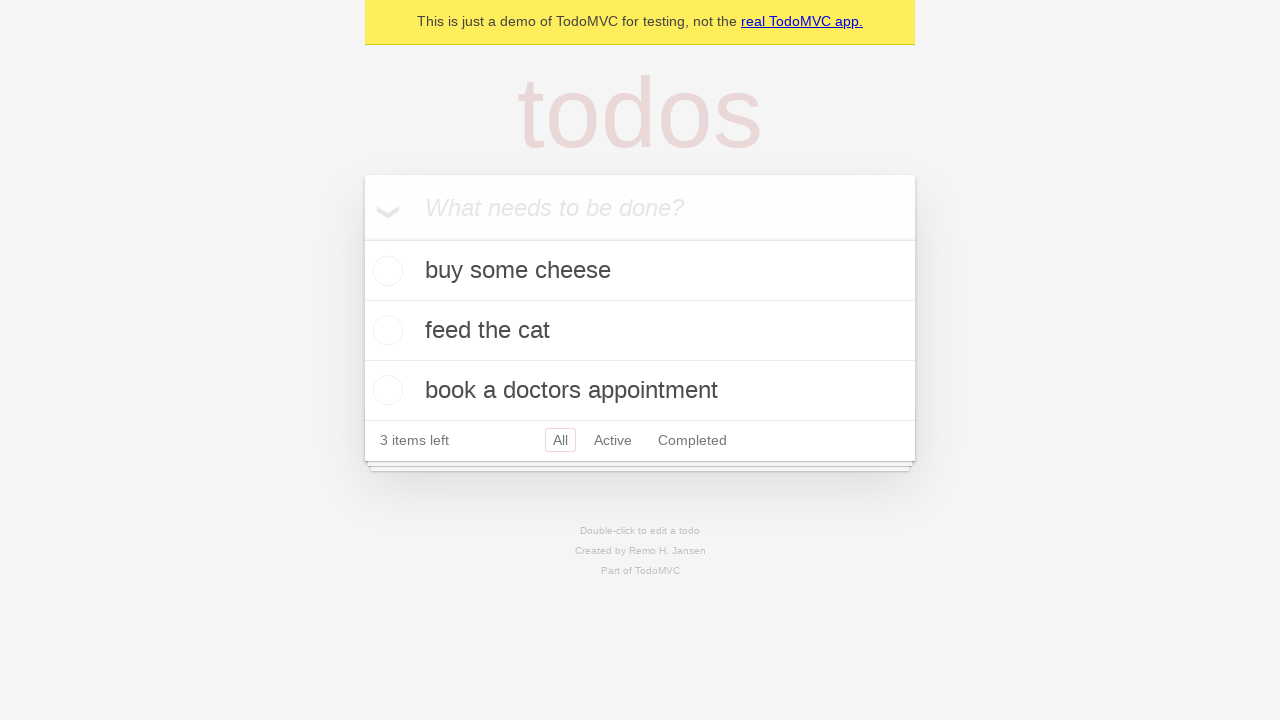

Waited for 3 todo items to be created
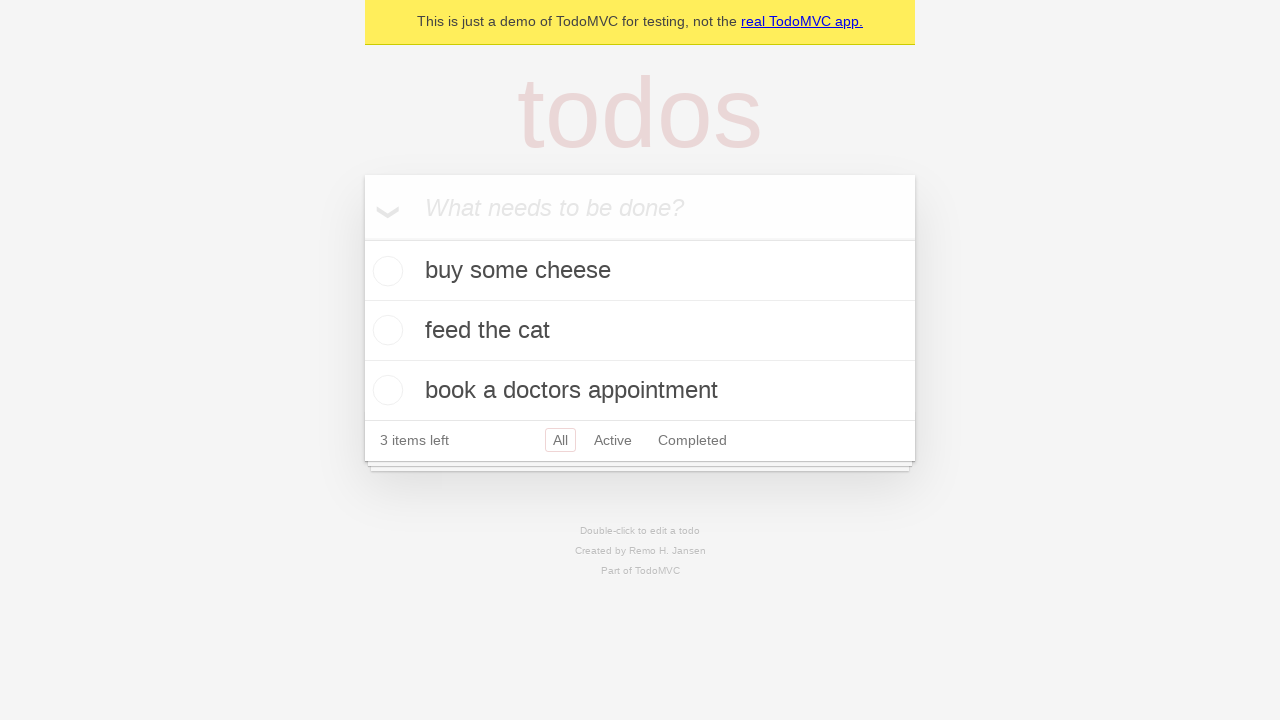

Located all todo items
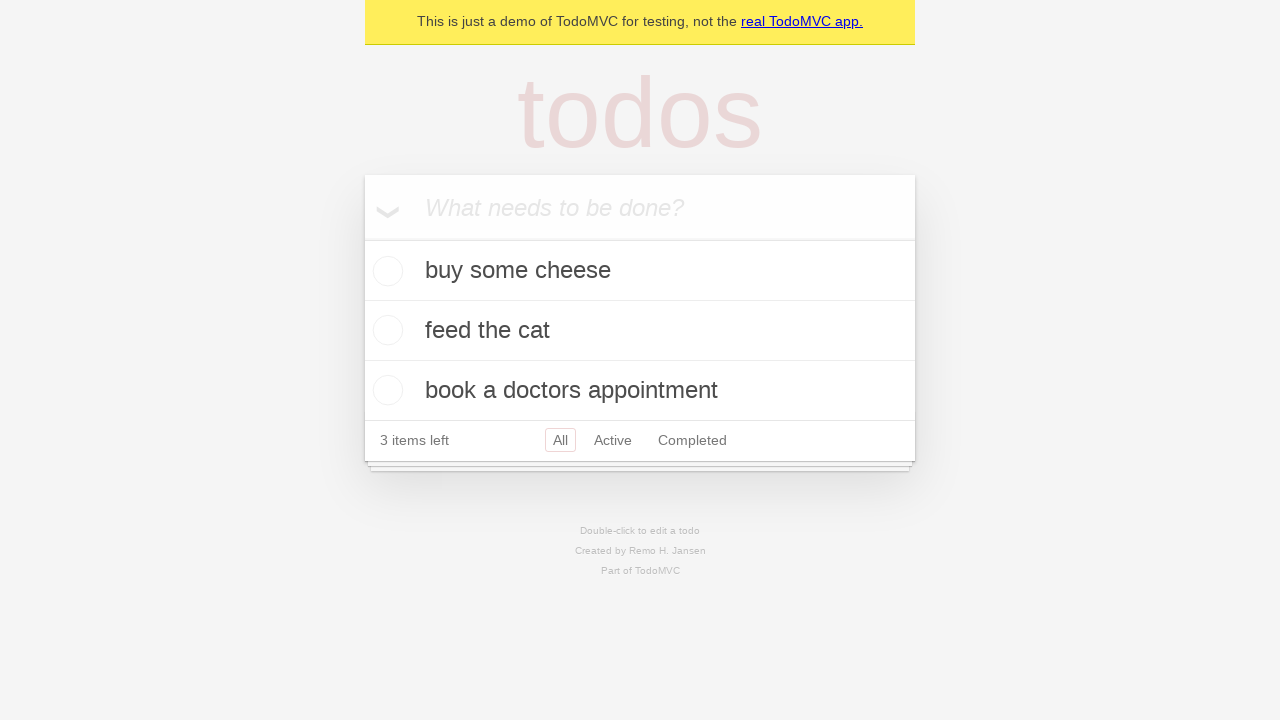

Double-clicked the second todo item to enter edit mode at (640, 331) on internal:testid=[data-testid="todo-item"s] >> nth=1
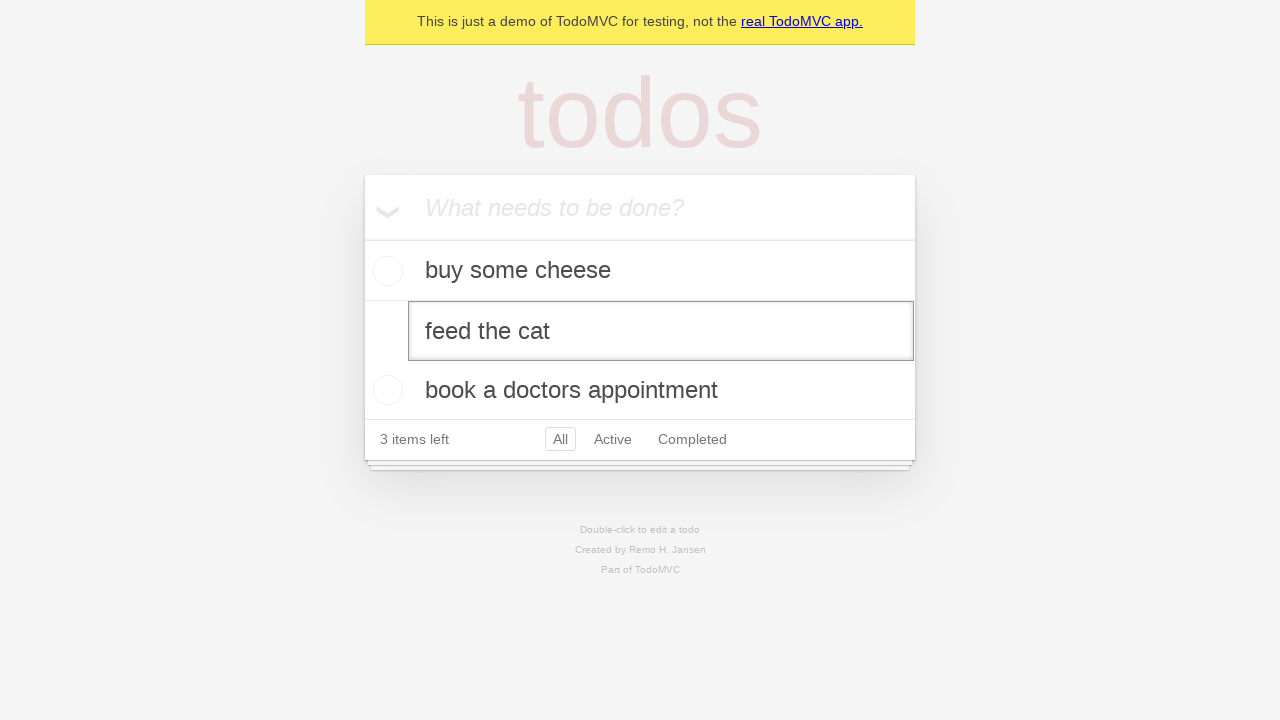

Located the edit textbox for the second todo item
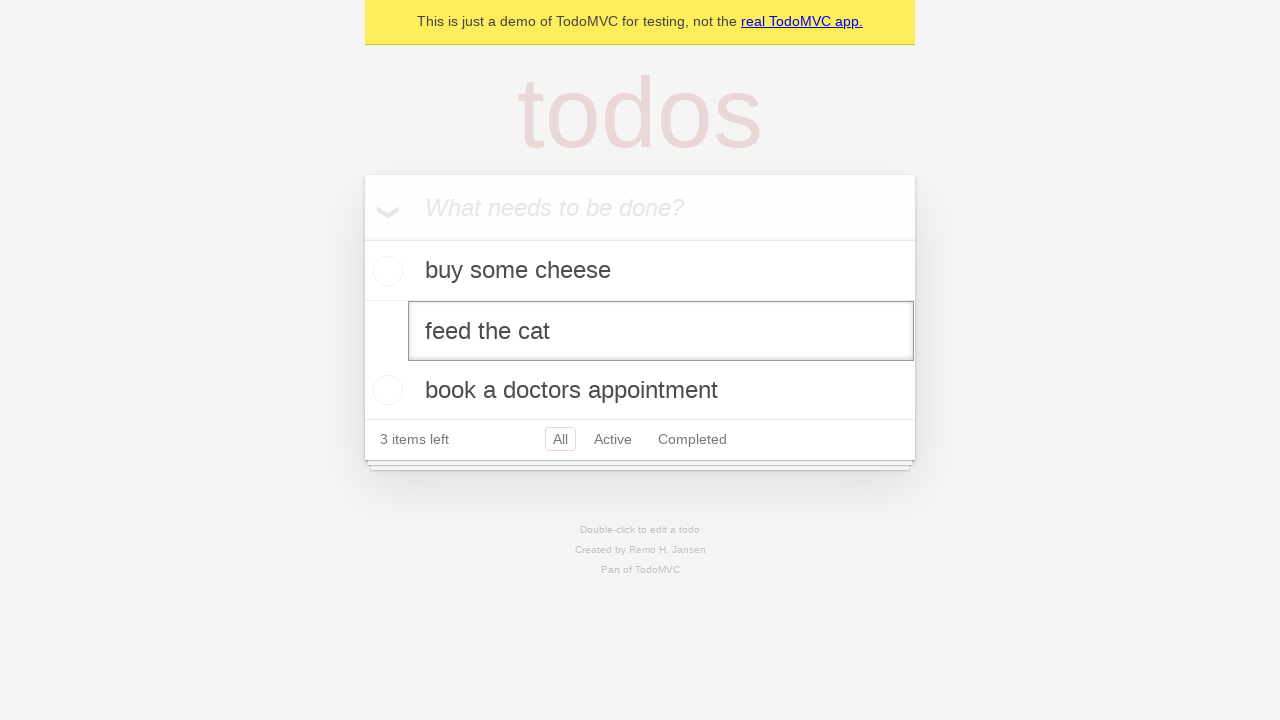

Cleared the todo item text by filling with empty string on internal:testid=[data-testid="todo-item"s] >> nth=1 >> internal:role=textbox[nam
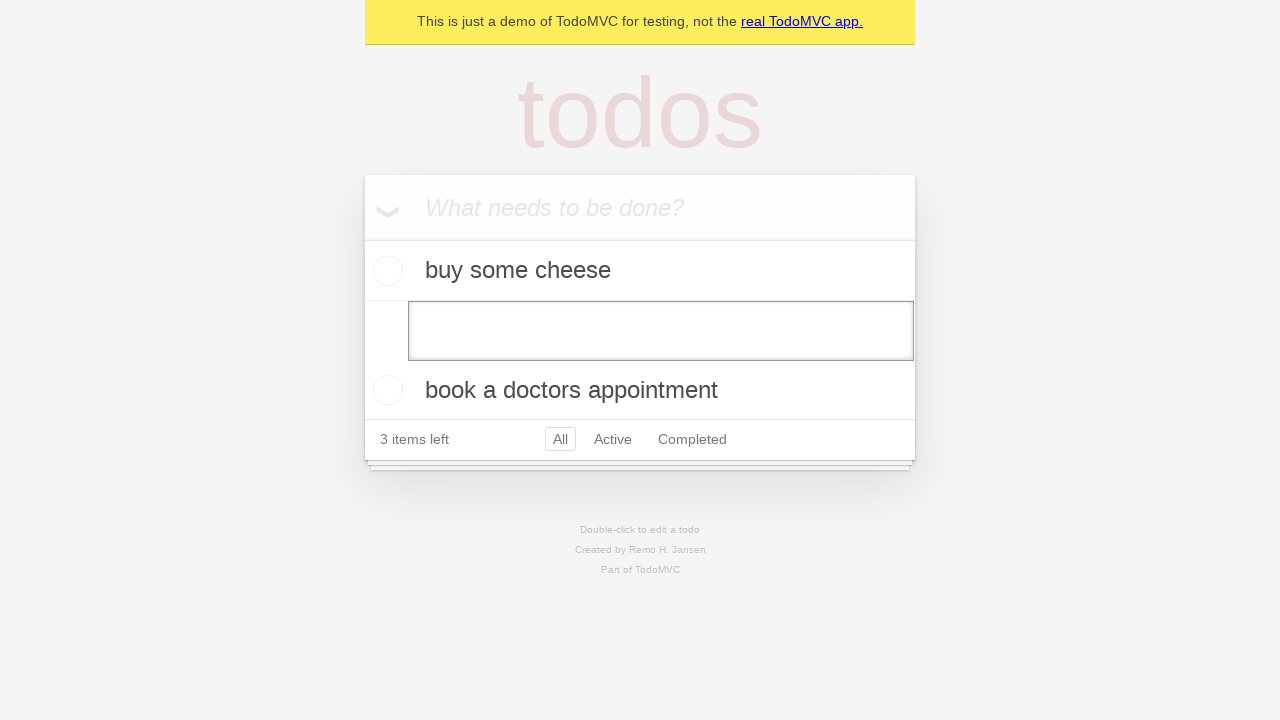

Pressed Enter to confirm edit with empty text, removing the todo item on internal:testid=[data-testid="todo-item"s] >> nth=1 >> internal:role=textbox[nam
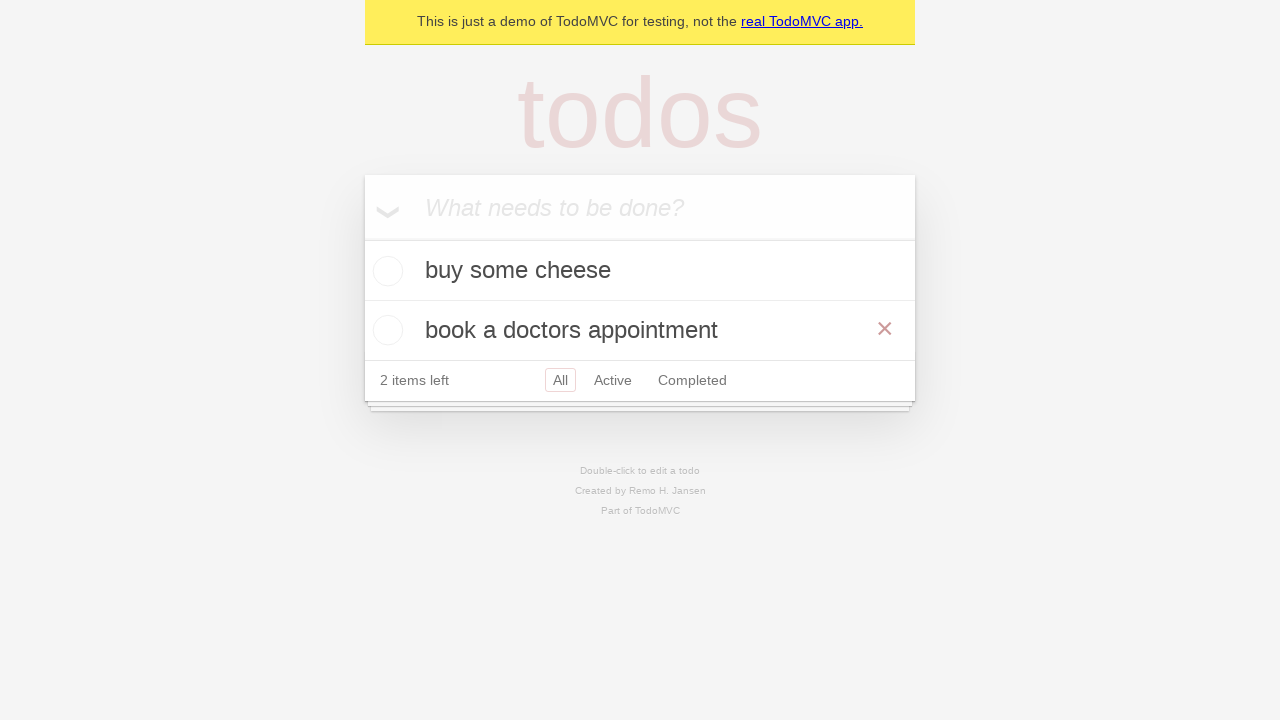

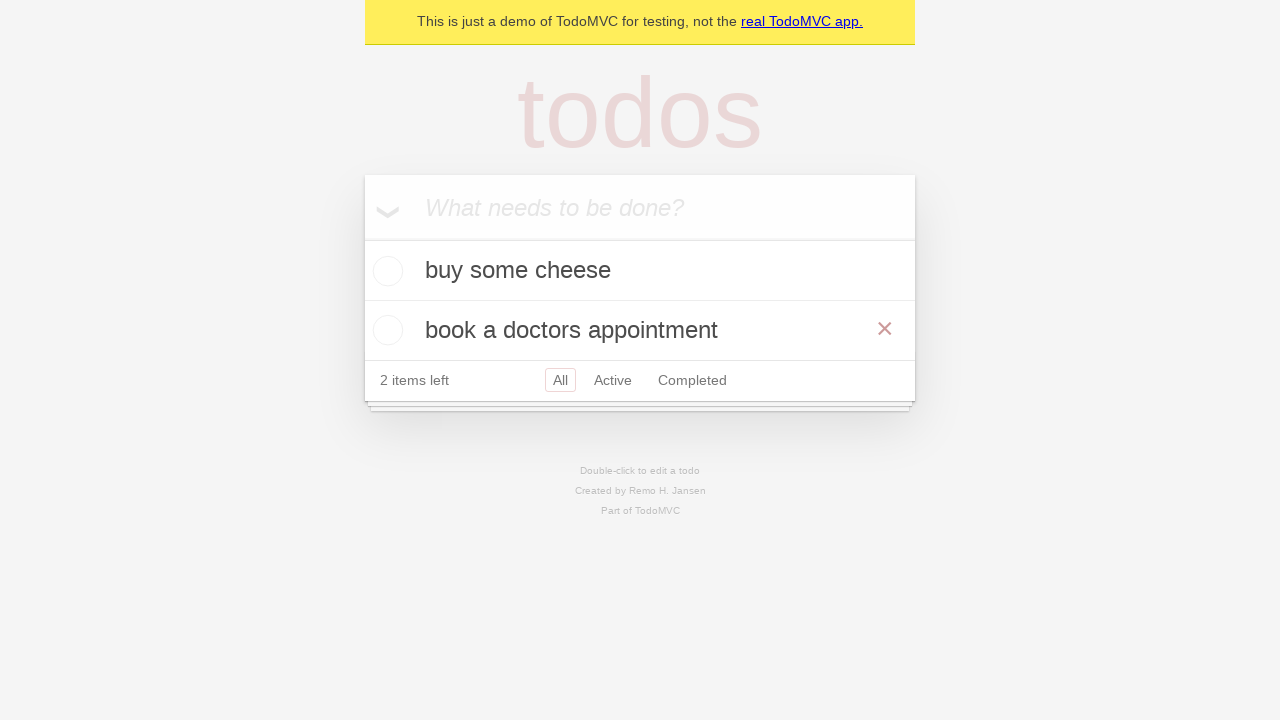